Tests multi-select dropdown functionality by selecting multiple language options from a registration form

Starting URL: http://demo.automationtesting.in/Register.html

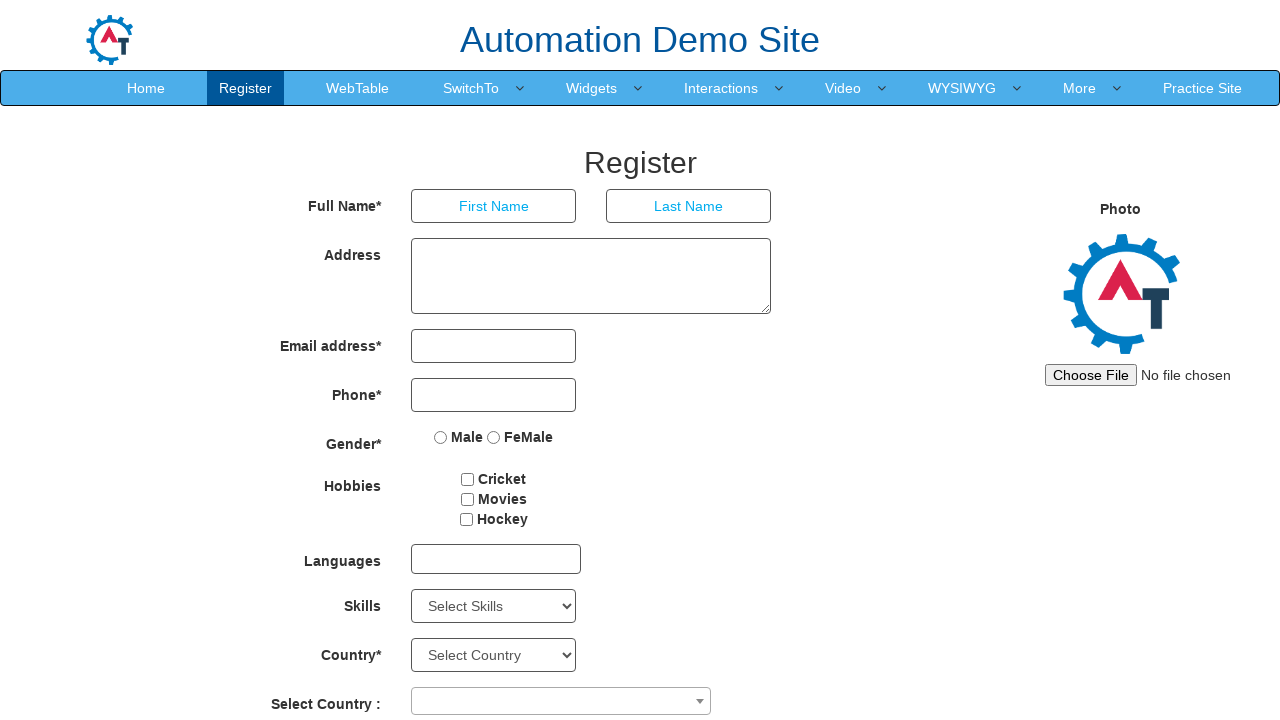

Clicked on multi-select dropdown to open it at (496, 559) on #msdd
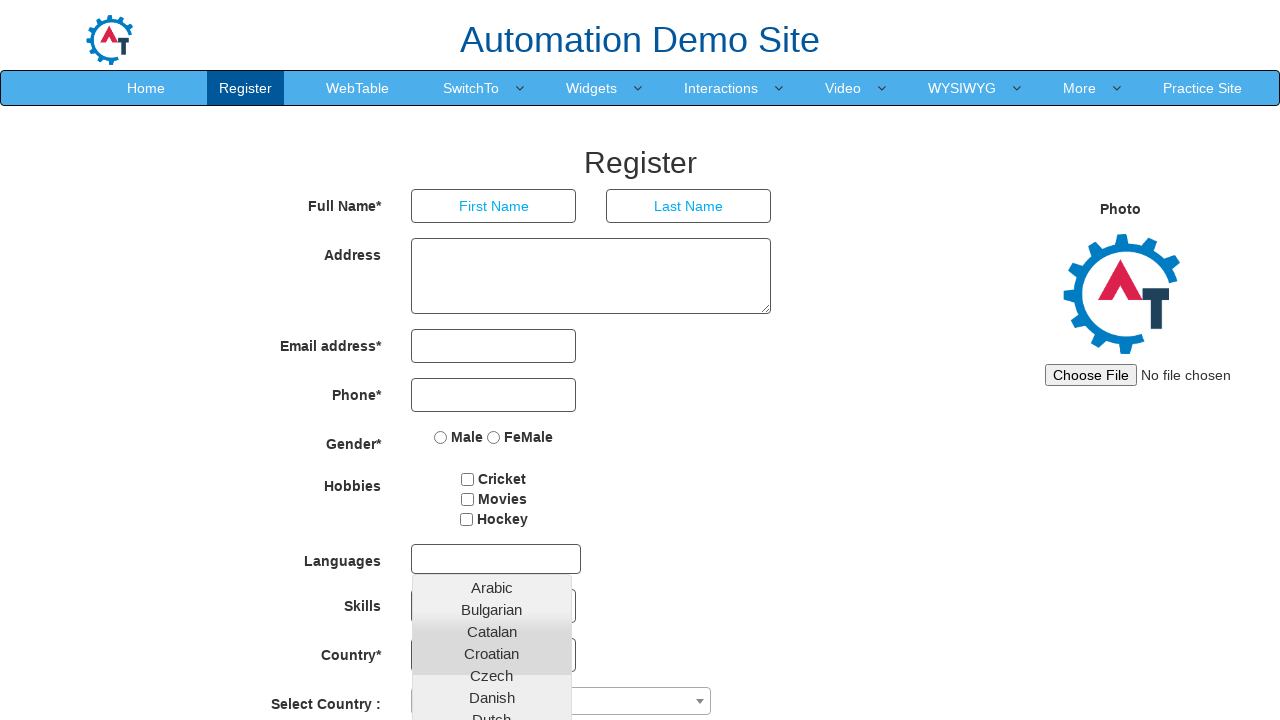

Dropdown options became visible
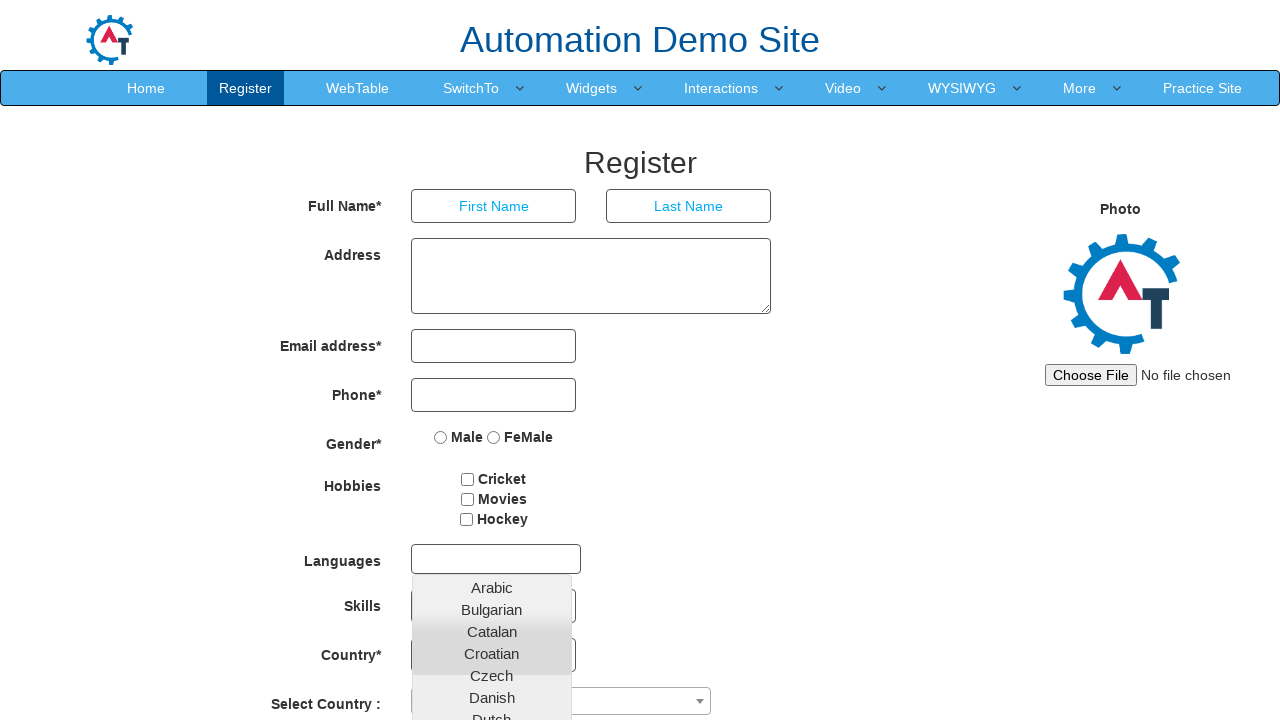

Selected language option: Arabic at (492, 587) on a.ui-corner-all >> nth=0
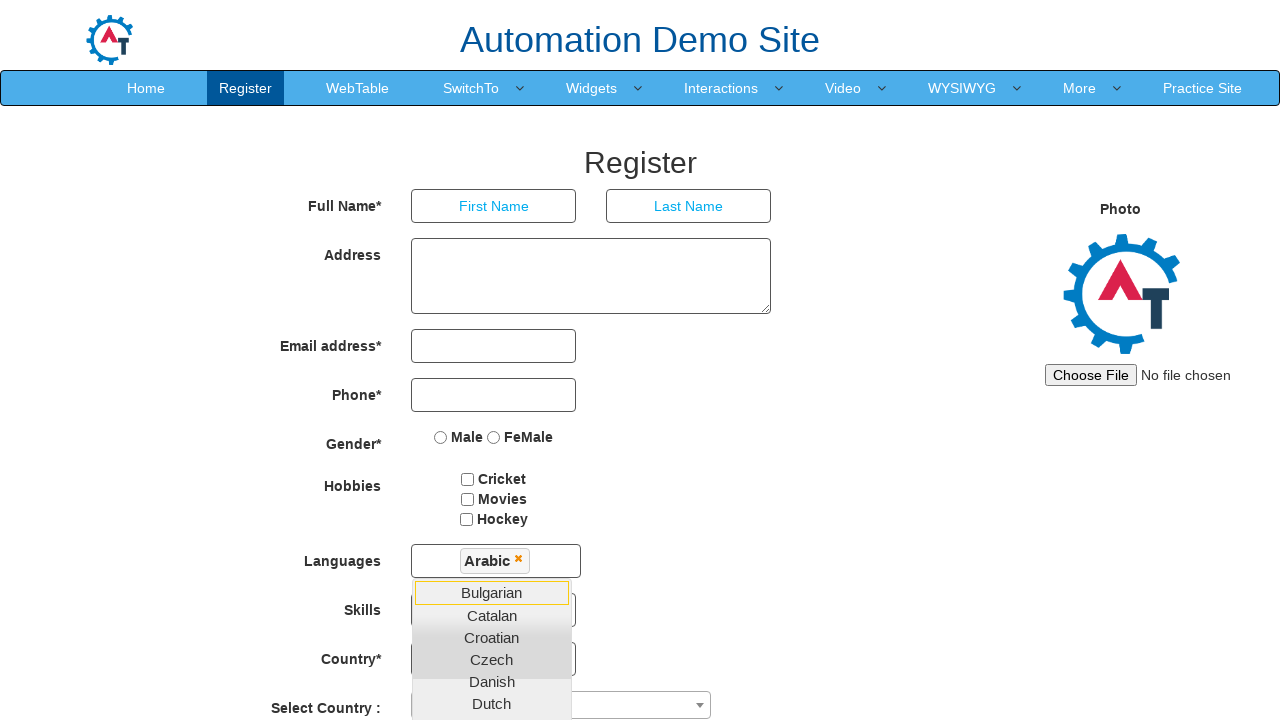

Selected language option: Dutch at (492, 703) on a.ui-corner-all >> nth=6
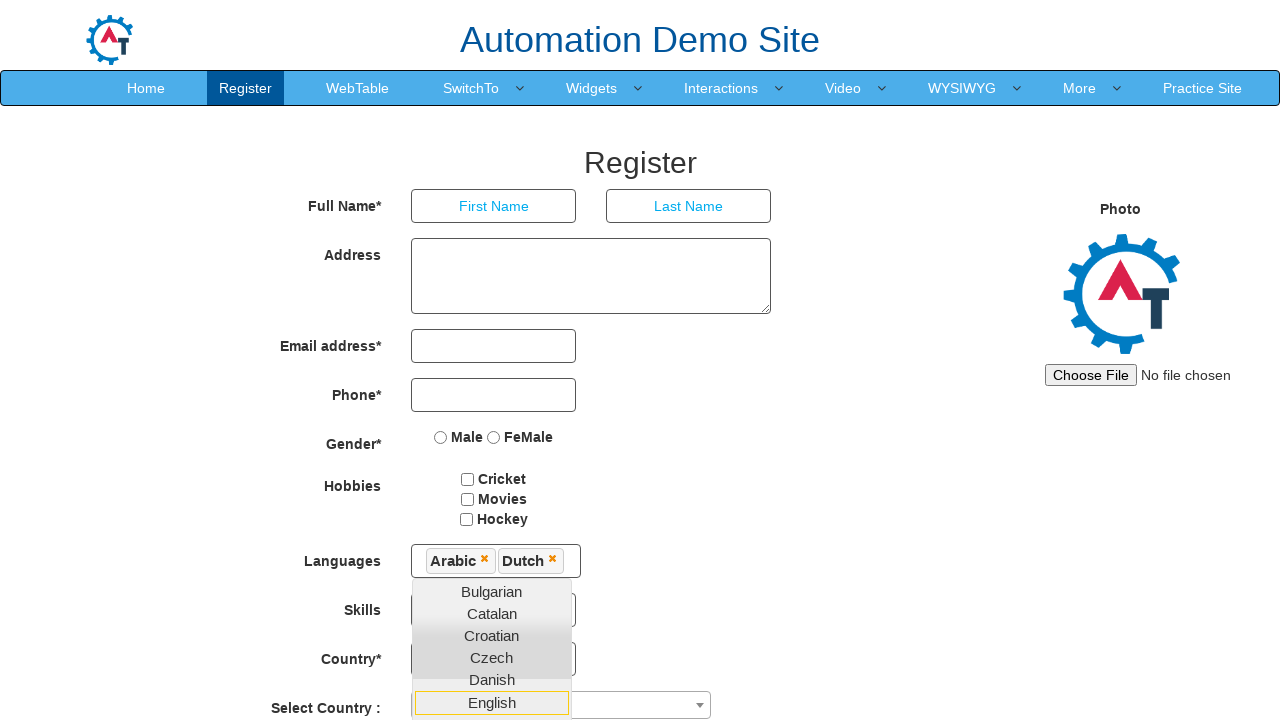

Selected language option: English at (492, 702) on a.ui-corner-all >> nth=7
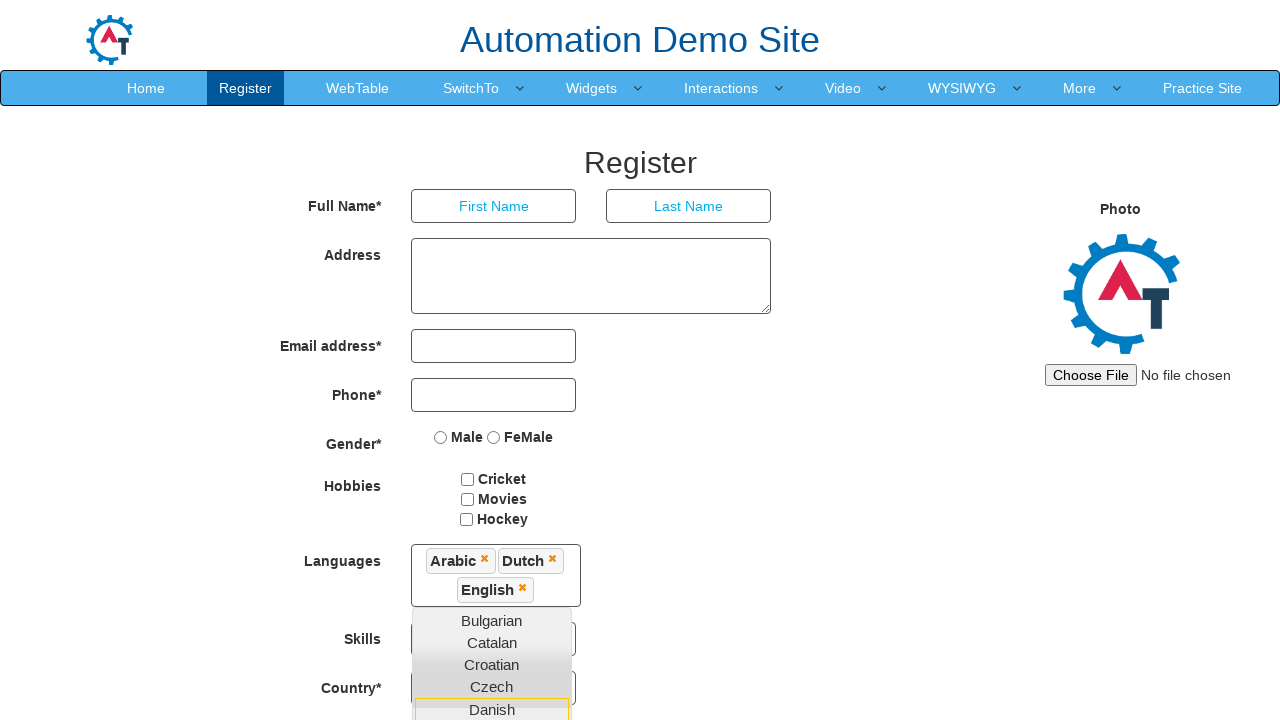

Selected language option: French at (492, 481) on a.ui-corner-all >> nth=11
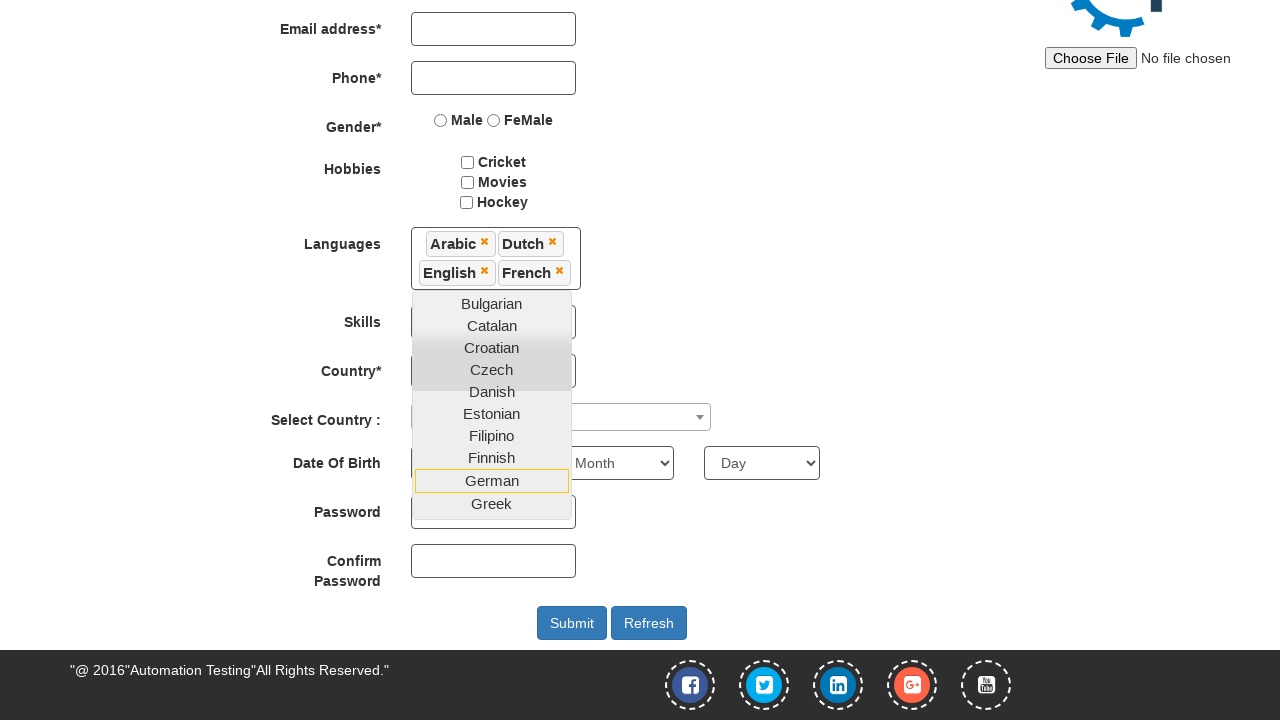

Selected language option: German at (492, 480) on a.ui-corner-all >> nth=12
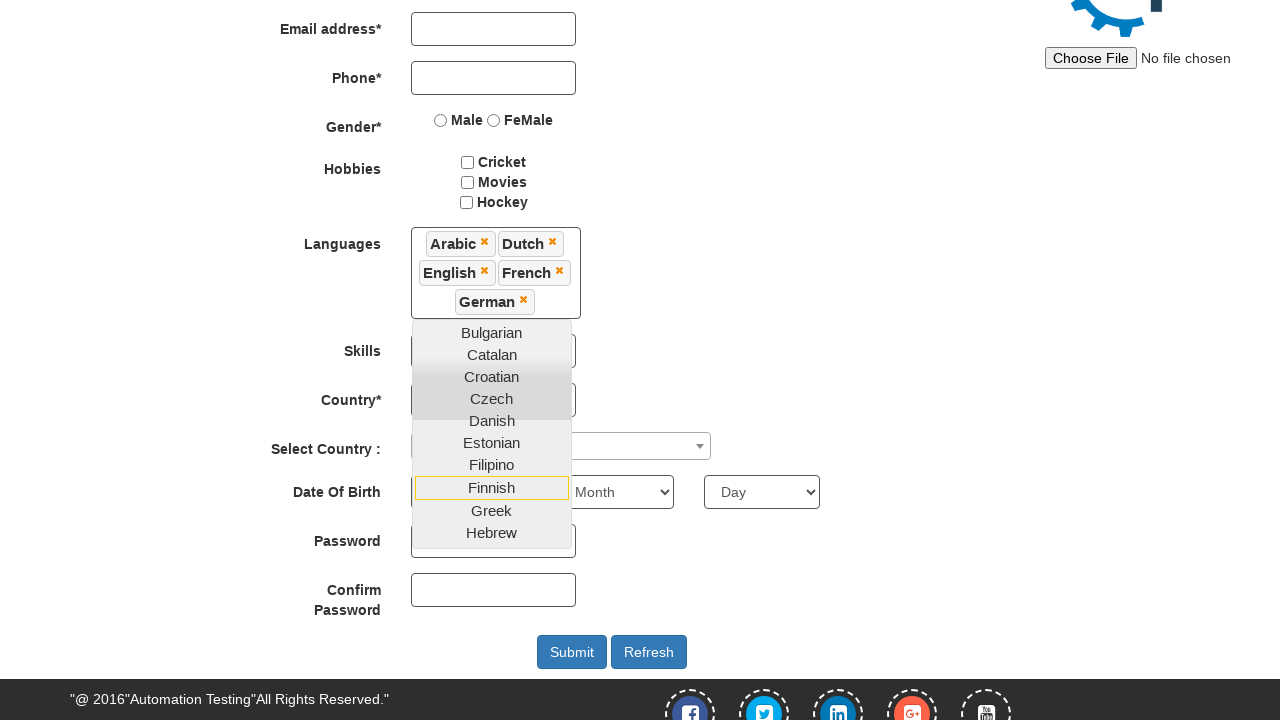

All required language options have been selected
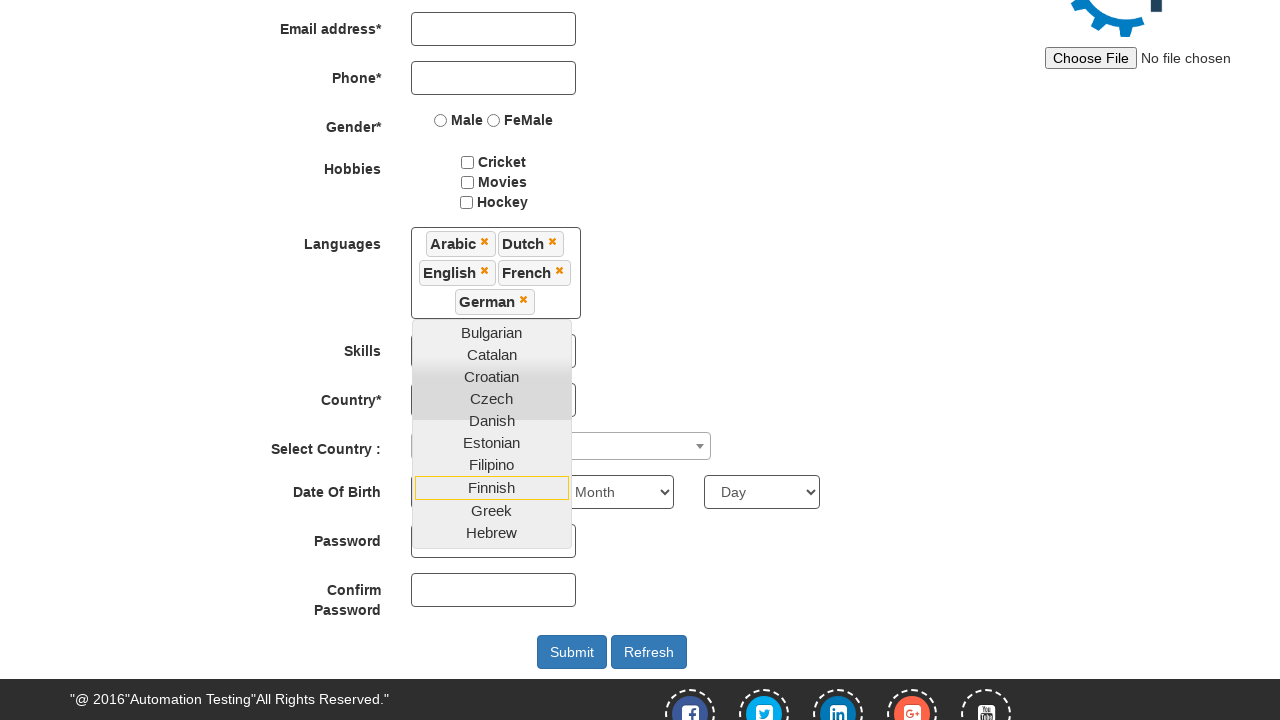

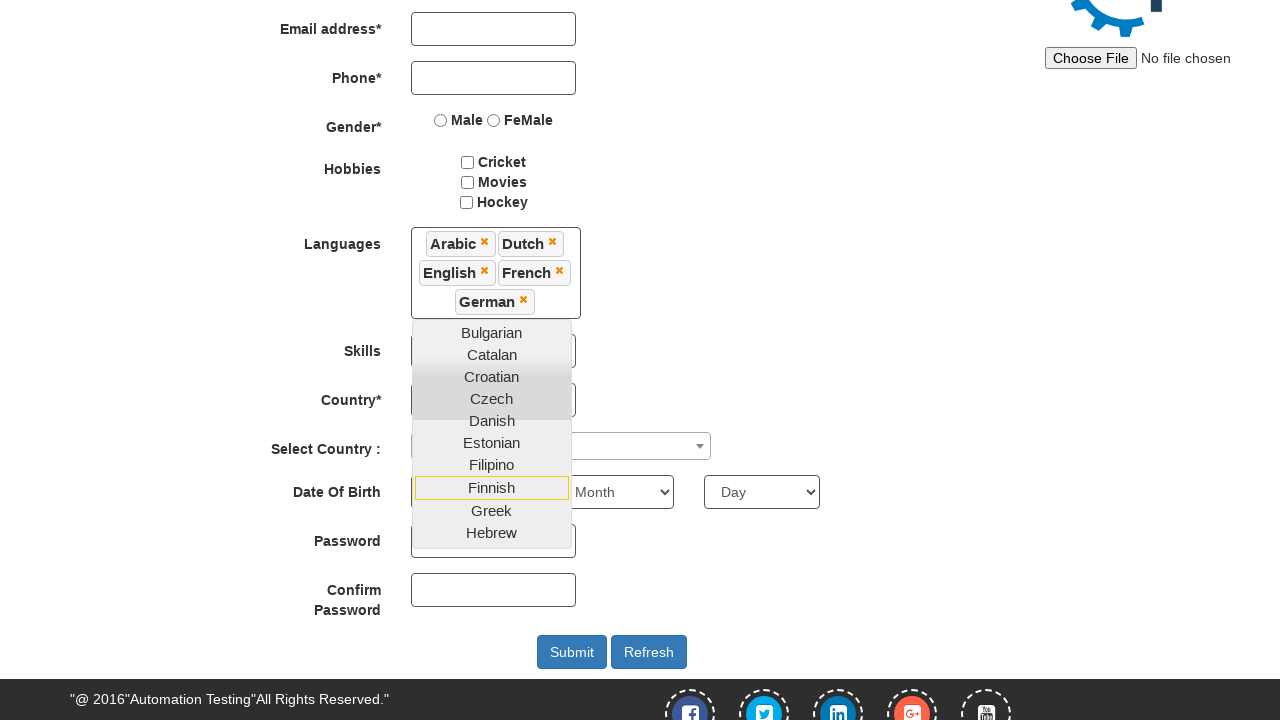